Tests drag and drop functionality by dragging an element from source to target location

Starting URL: https://testautomationpractice.blogspot.com/

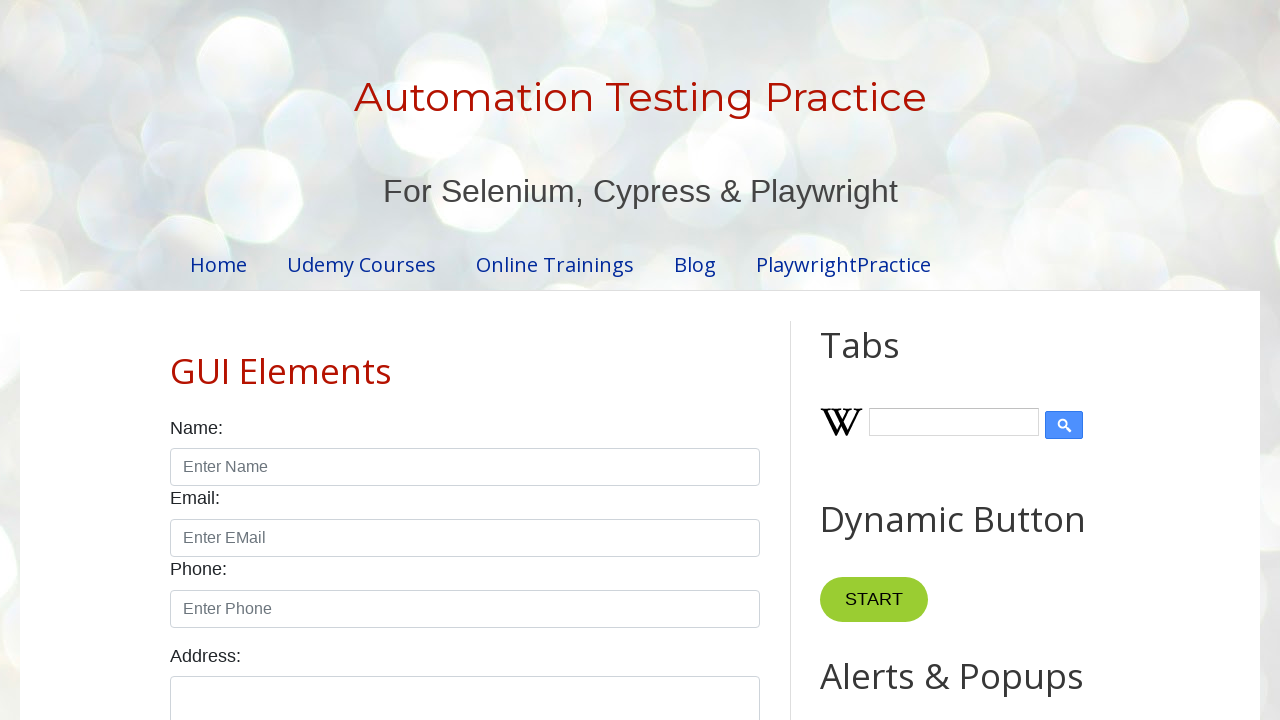

Located draggable source element with id 'draggable'
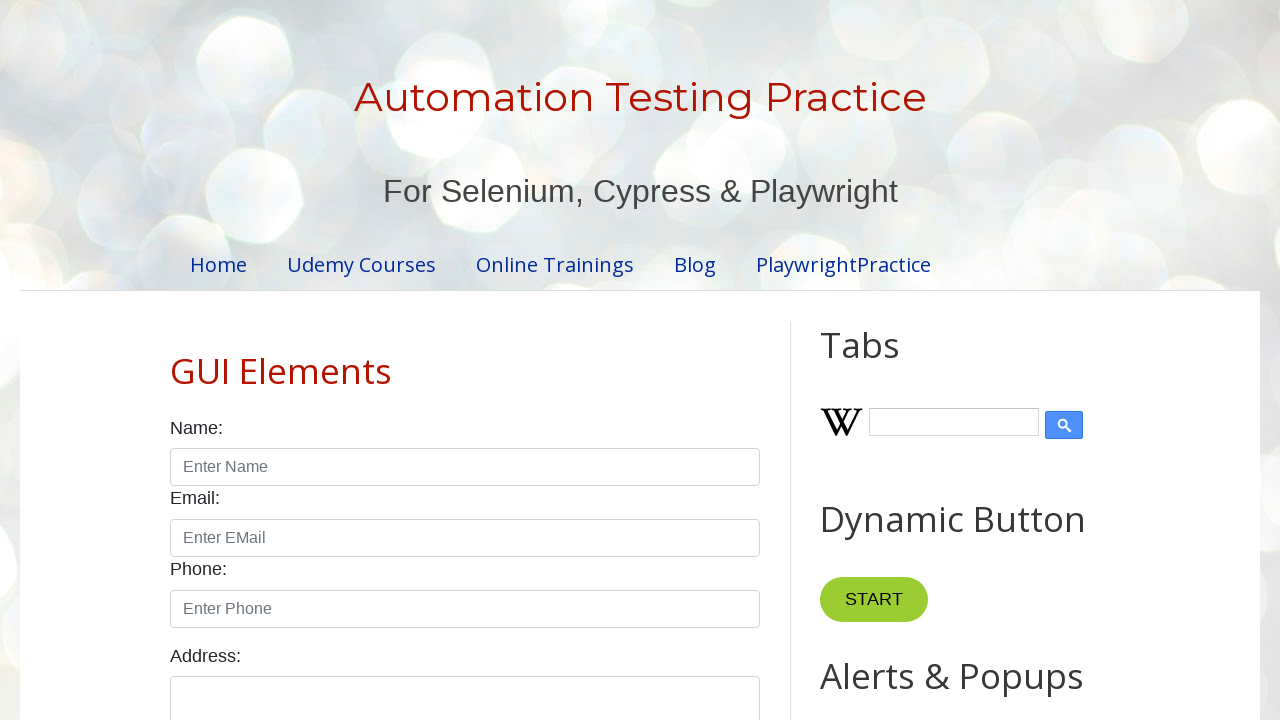

Located droppable target element with id 'droppable'
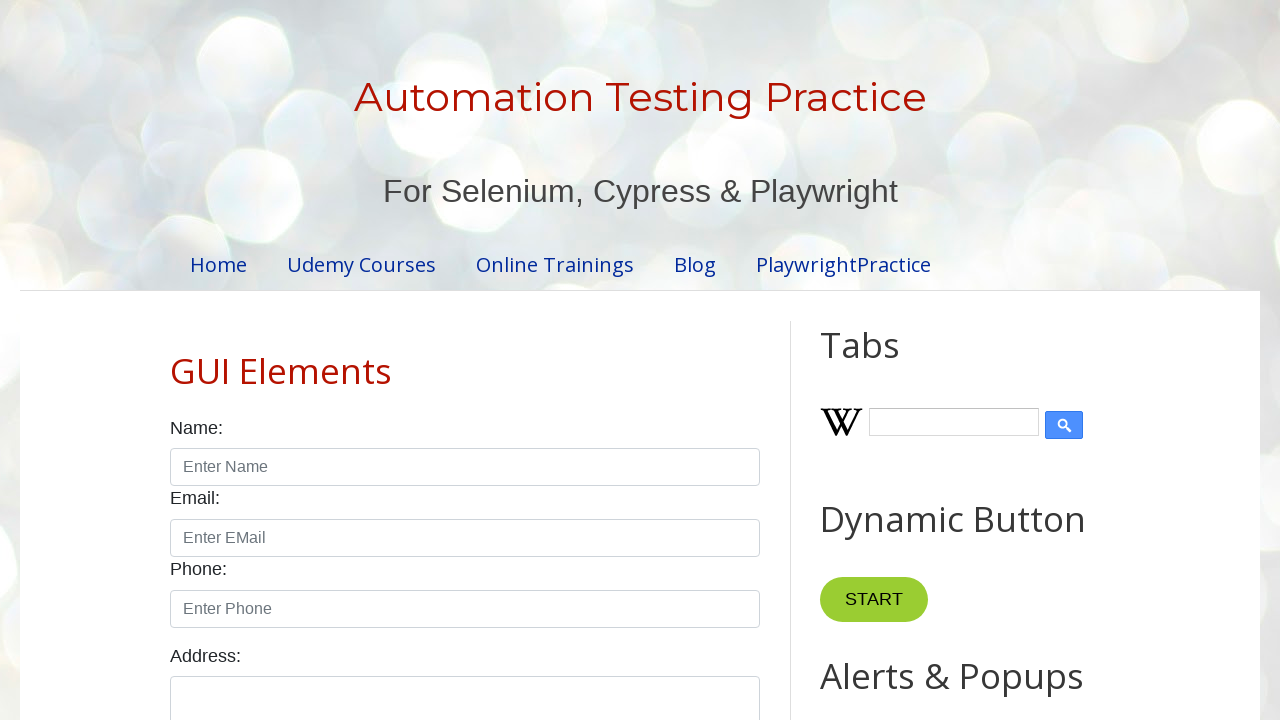

Dragged element from source to target location at (1015, 386)
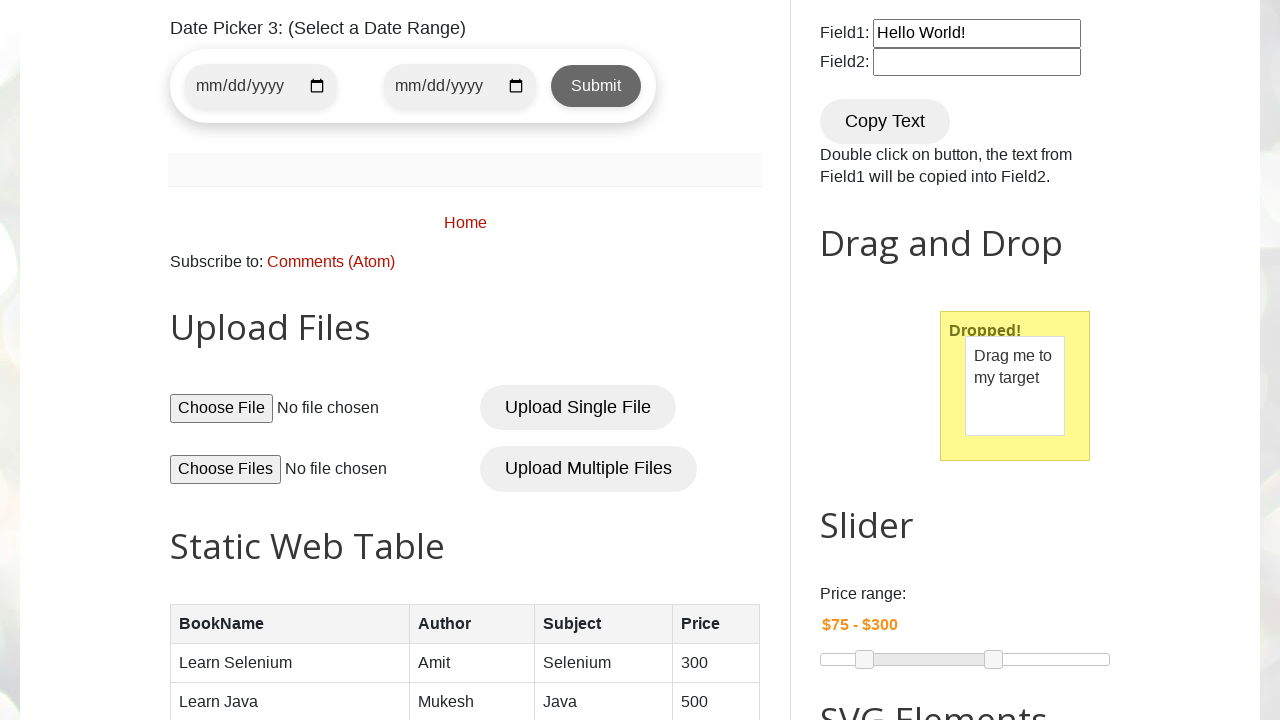

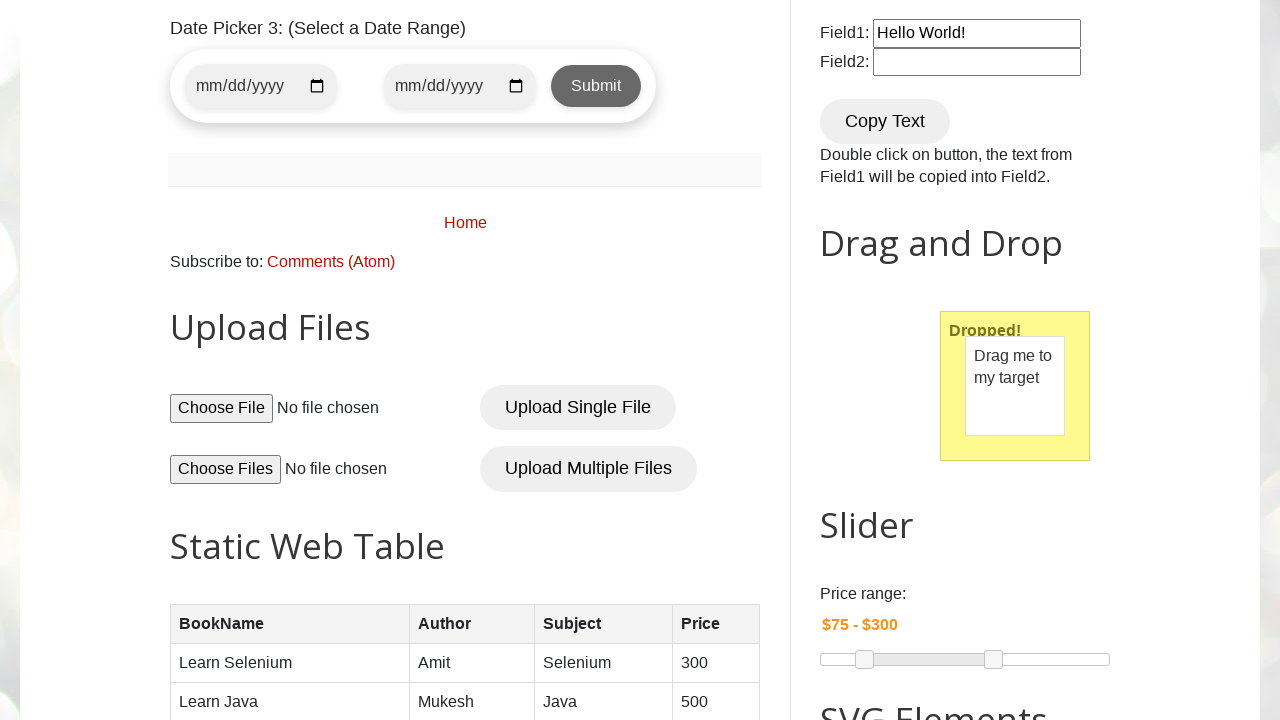